Navigates to a table search filter demo page and verifies that table data is displayed, specifically checking for rows containing a particular country (Australia).

Starting URL: https://syntaxprojects.com/table-search-filter-demo-homework.php

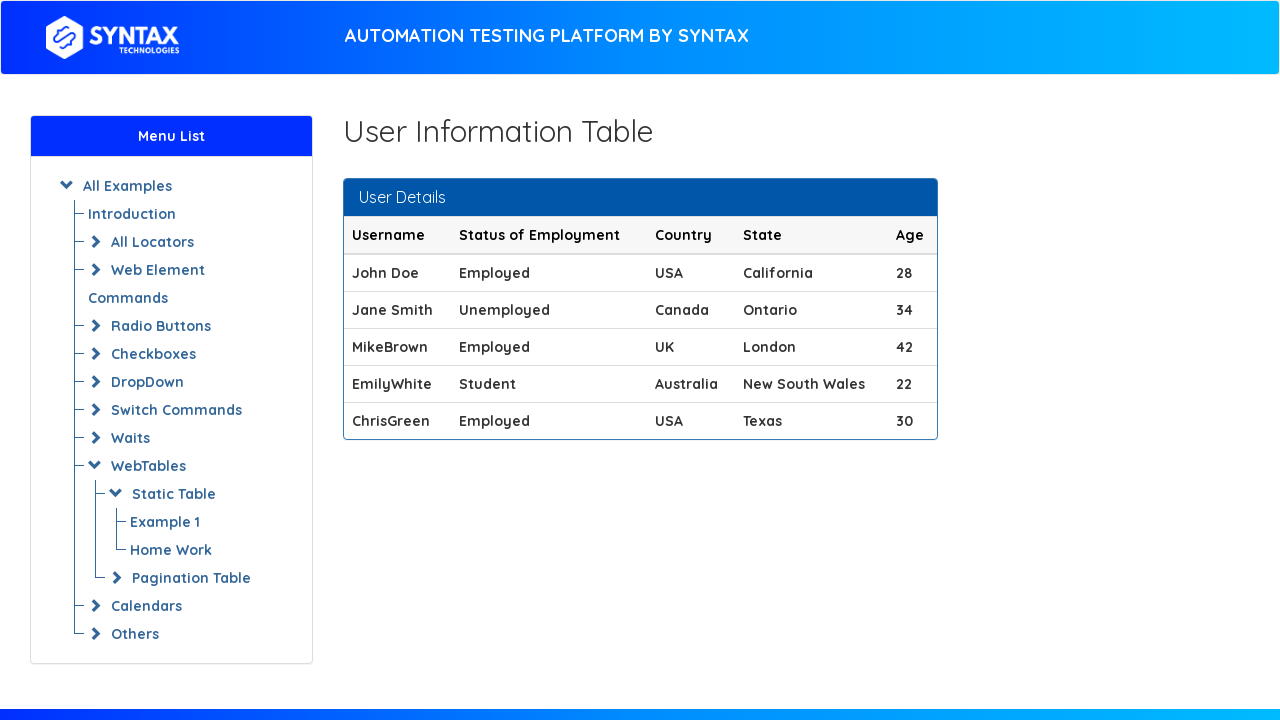

Waited for table rows to load
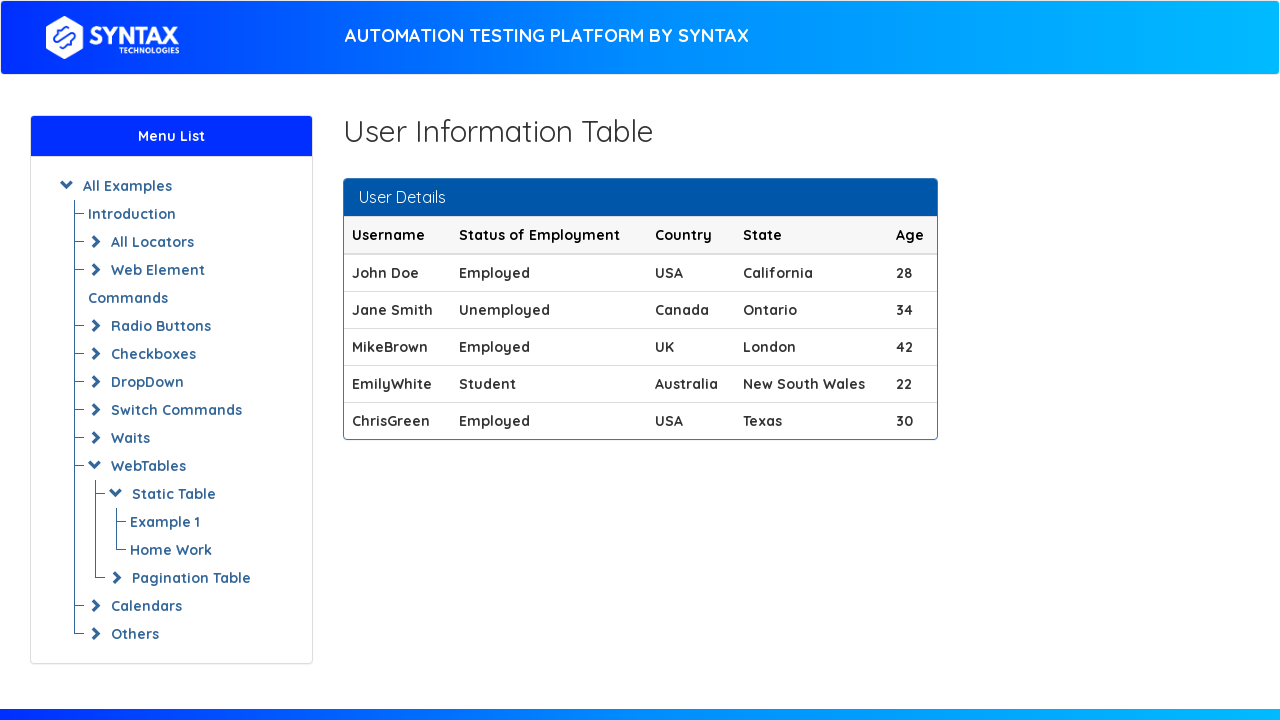

Verified country column cells exist in table
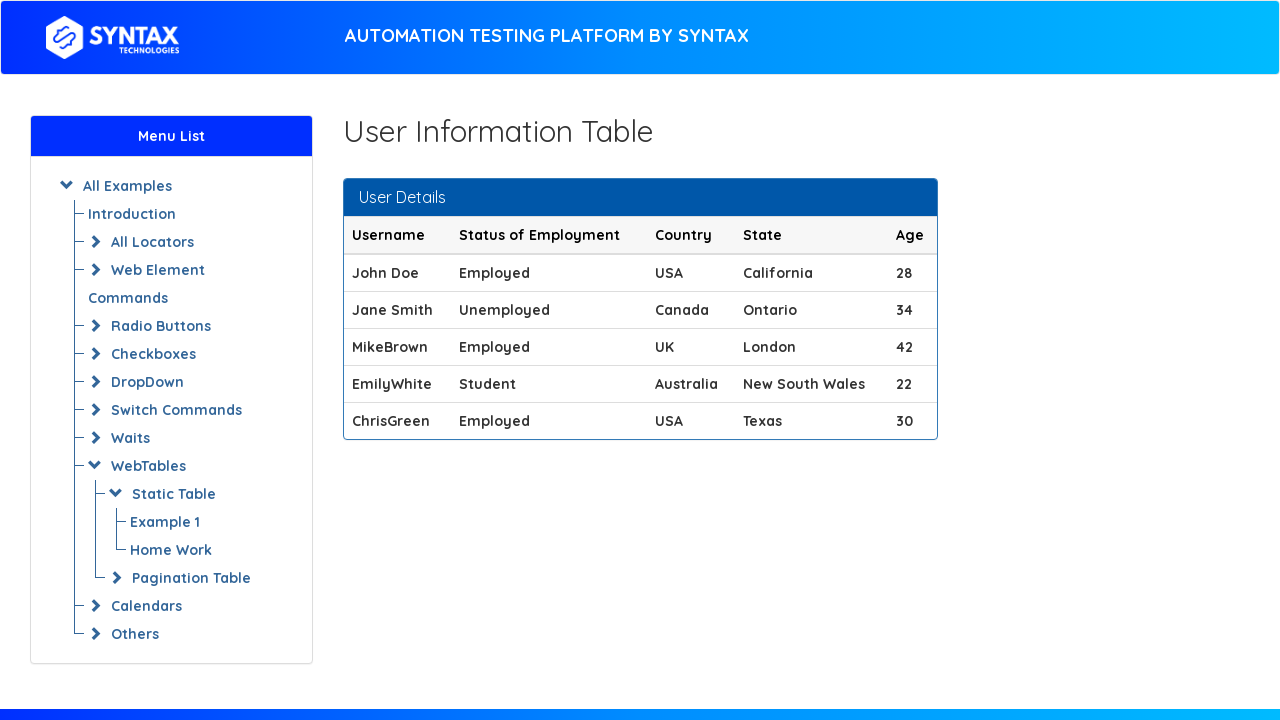

Clicked on table row containing Australia at (691, 384) on xpath=//table/tbody/tr/td[text()='Australia']
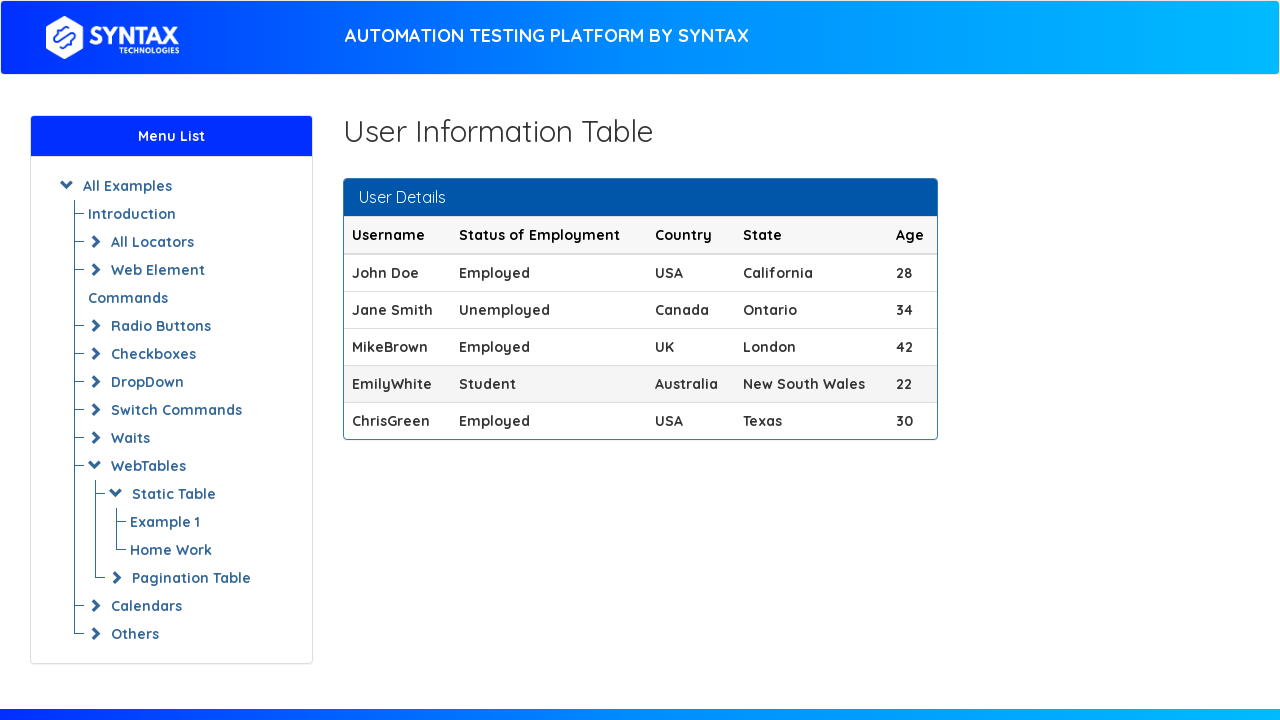

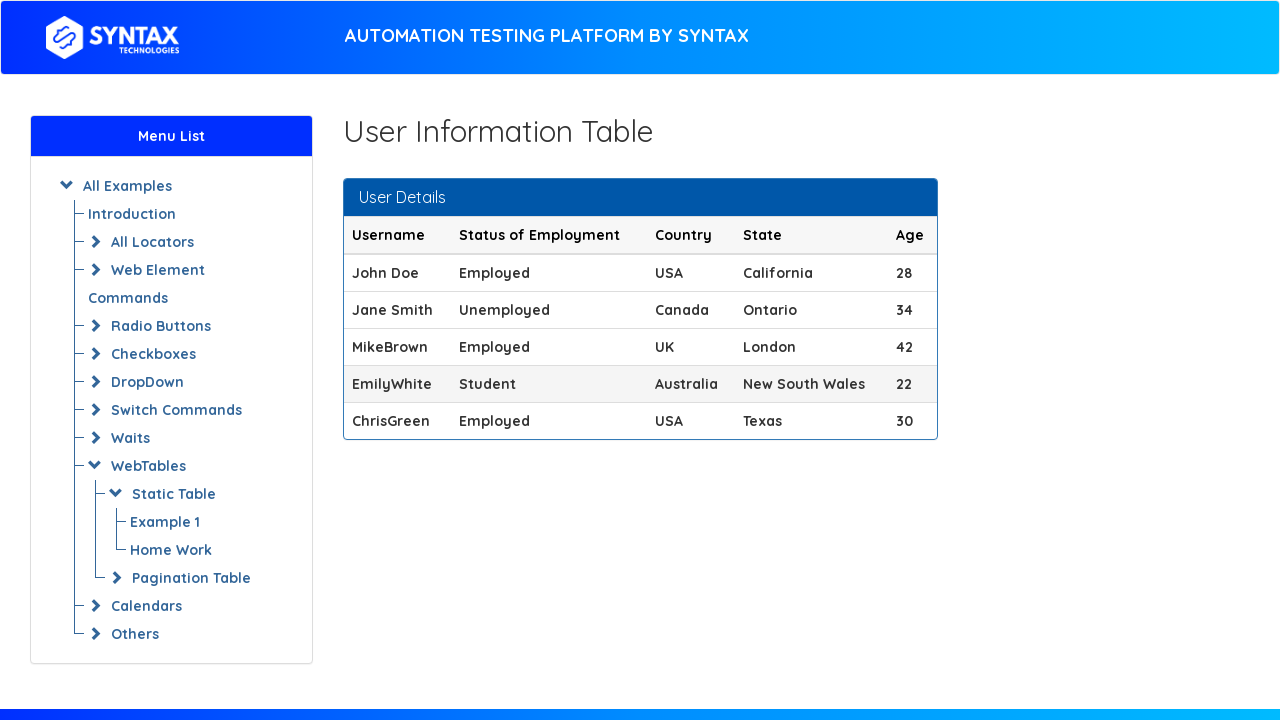